Tests interaction with Shadow DOM elements on the SelectorsHub website by using JavaScript to access and click an element within a shadow root

Starting URL: https://selectorshub.com/

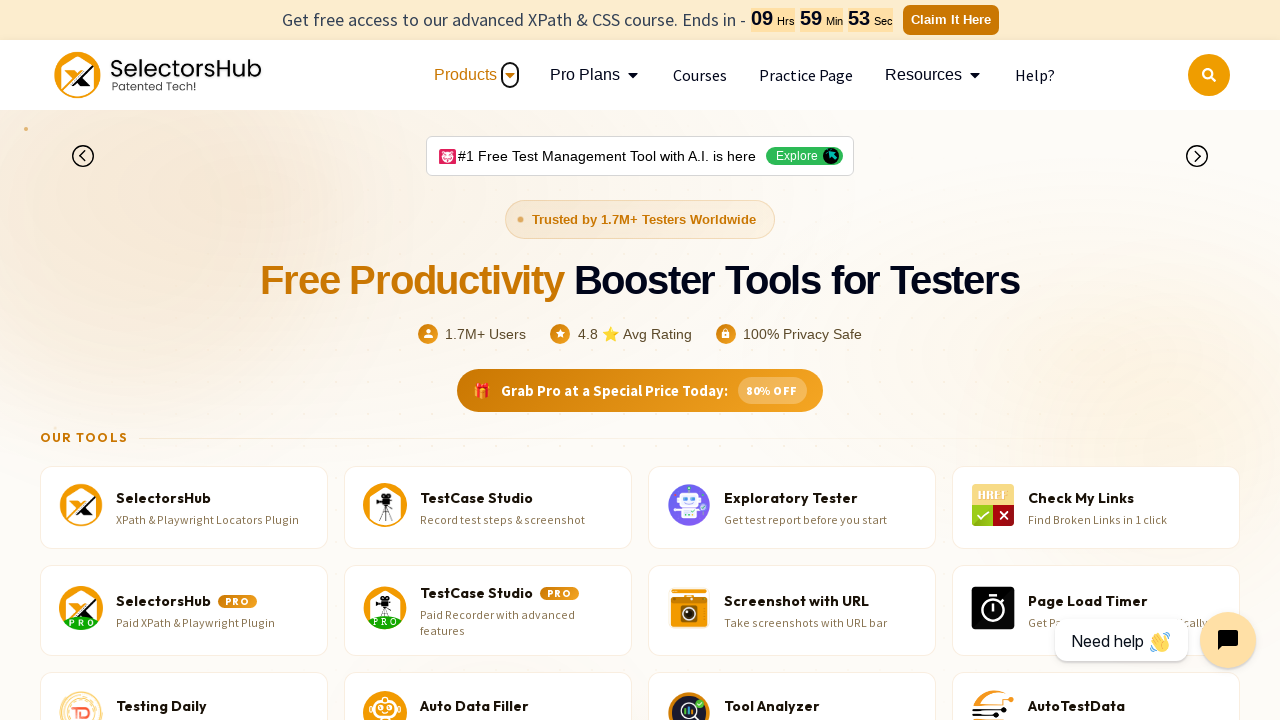

Accessed shadow DOM element and clicked it using JavaScript evaluation
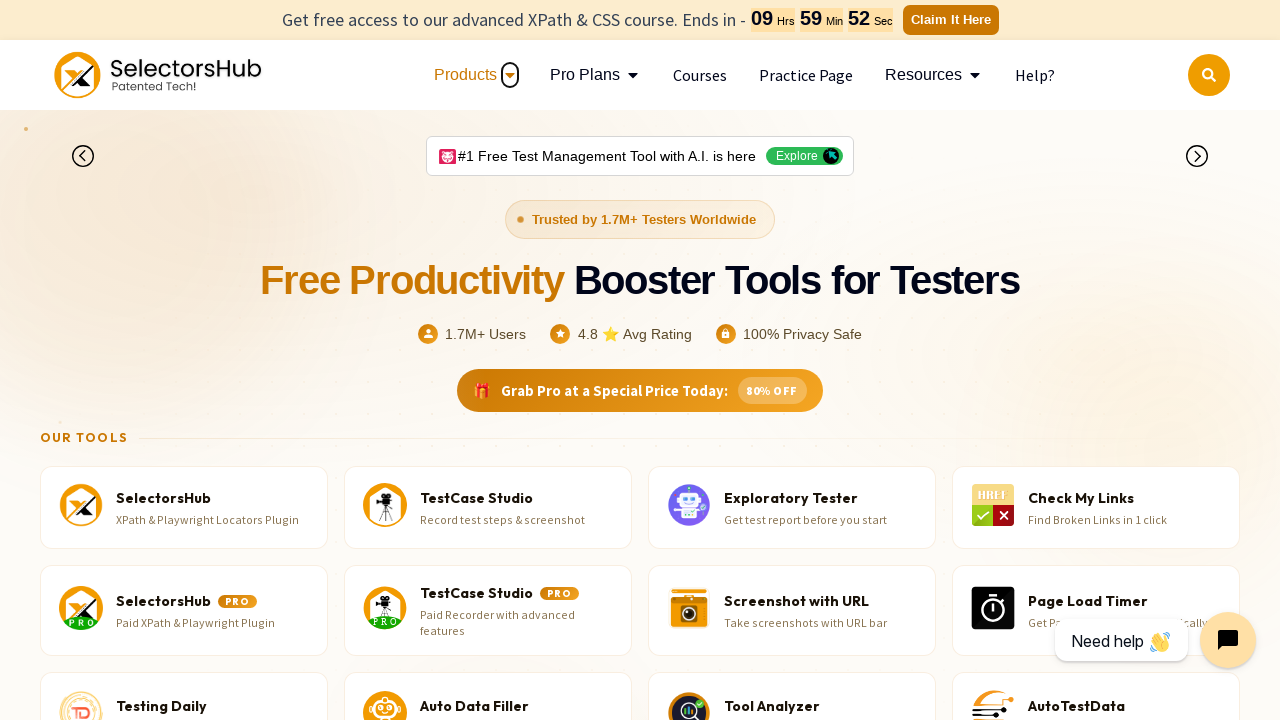

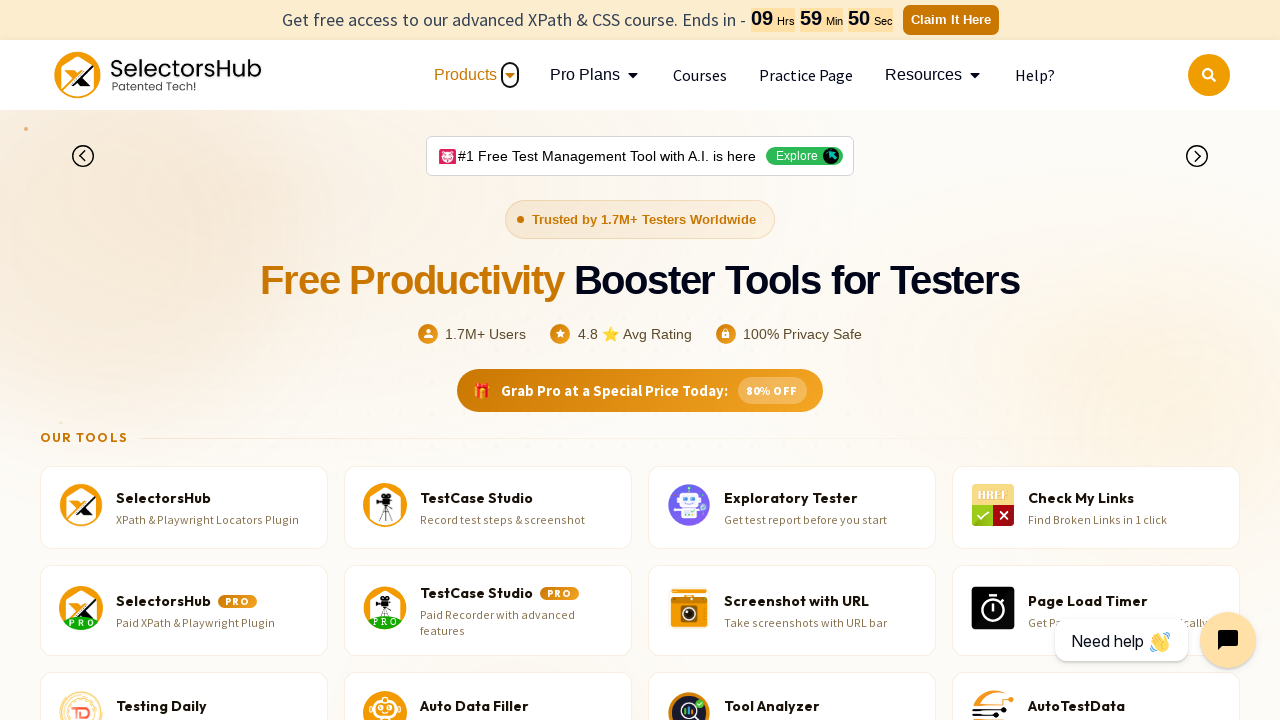